Tests browser window switching functionality by clicking a link that opens a new window, switching to the new window to verify its content, then switching back to the parent window to verify its content.

Starting URL: https://the-internet.herokuapp.com

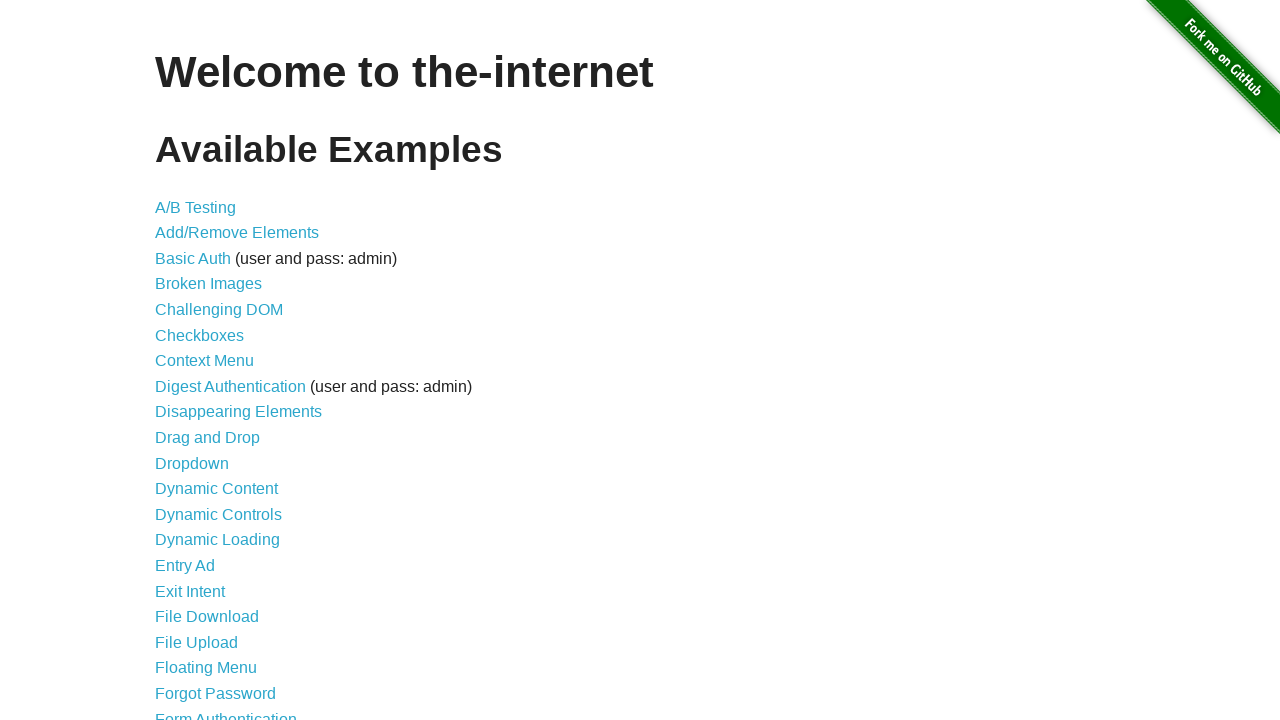

Clicked on 'Multiple Windows' link to navigate to windows test page at (218, 369) on a[href='/windows']
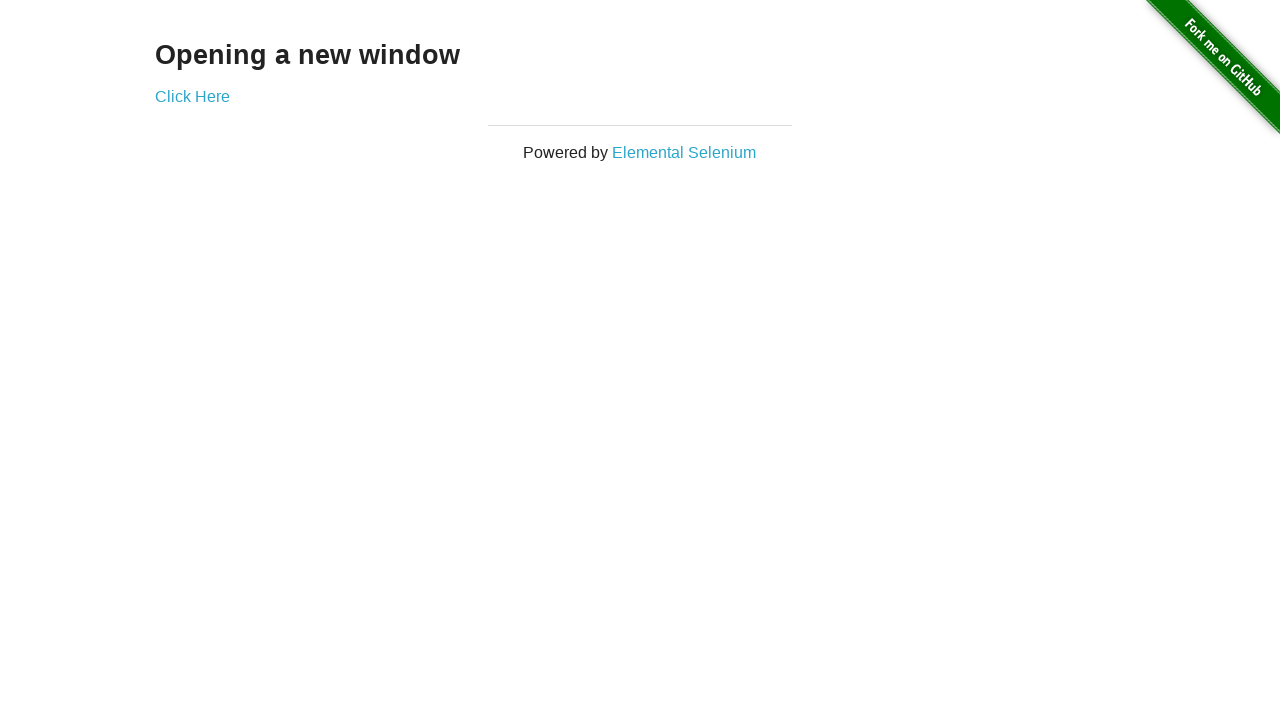

Clicked 'Click Here' link to open a new window at (192, 96) on a[href='/windows/new']
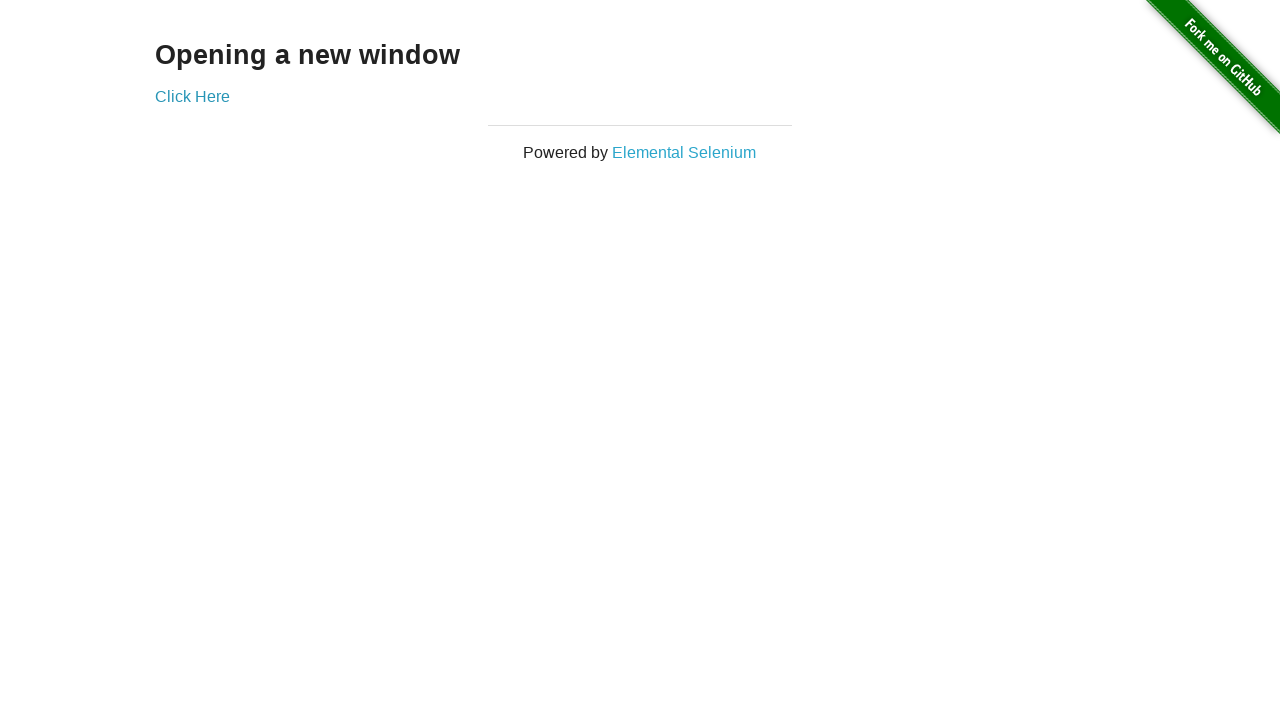

New window/page object obtained and ready
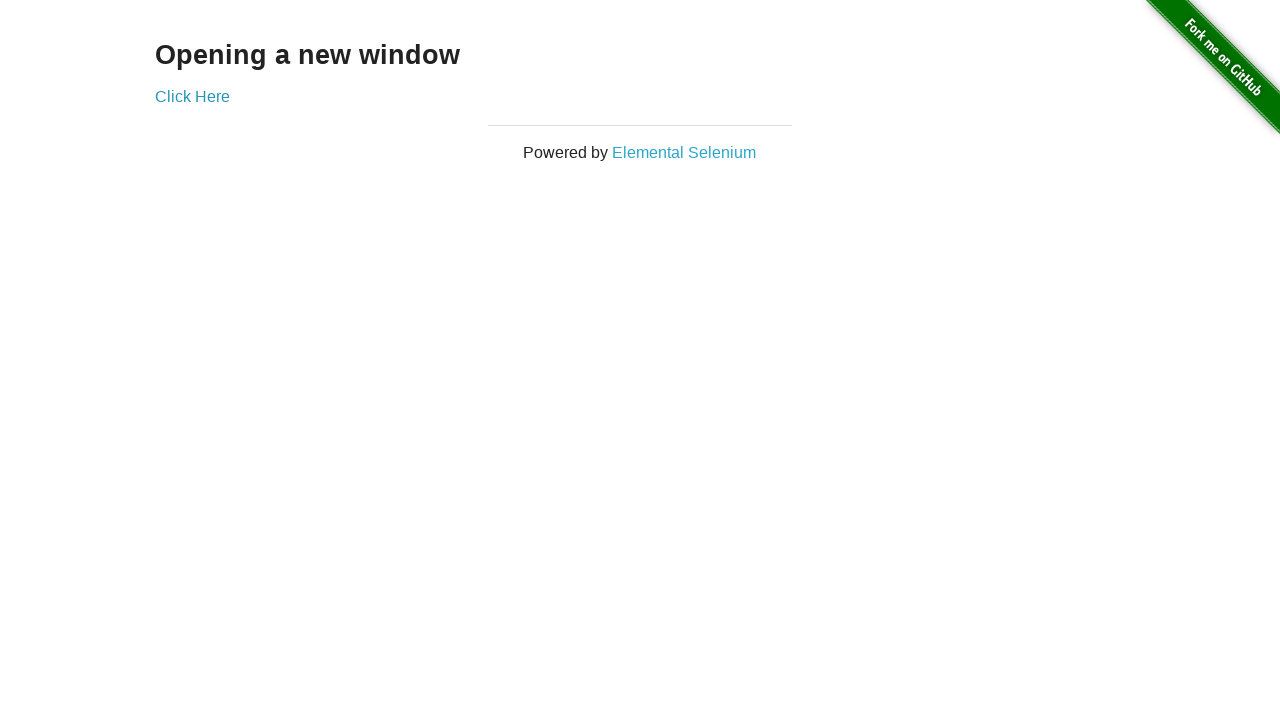

Waited for content to load in the new window
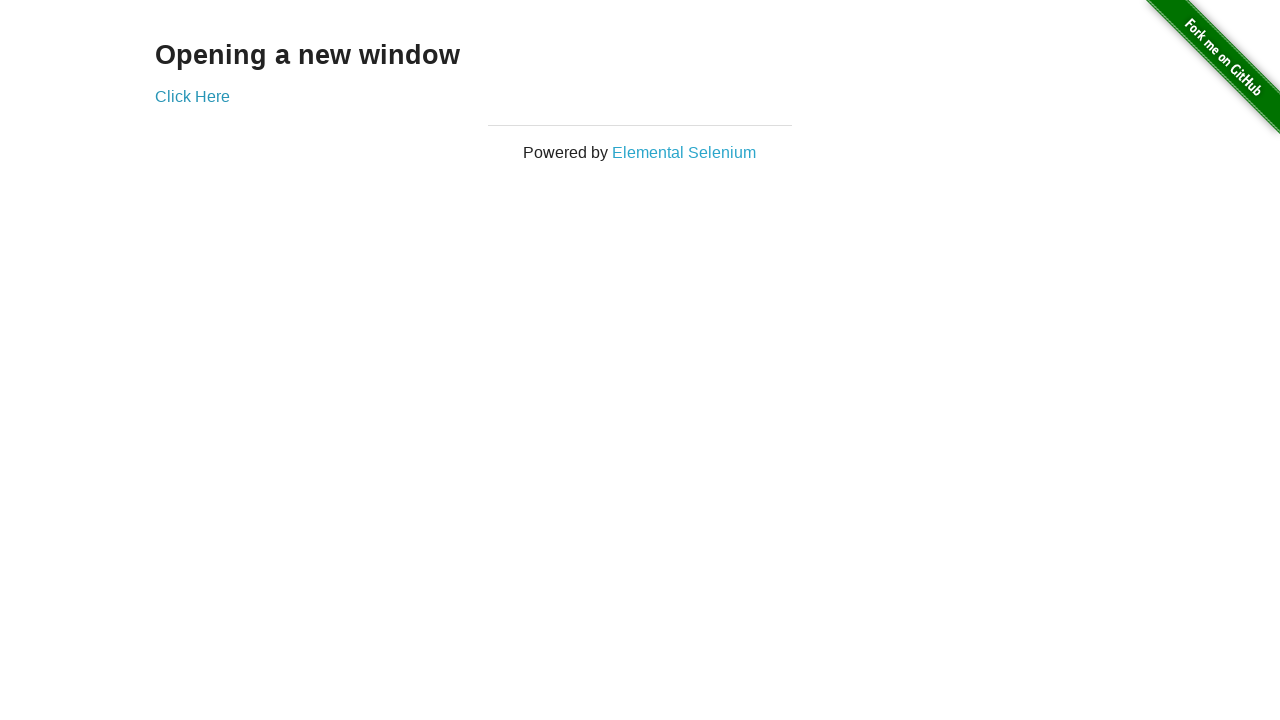

Extracted text content from new window: 'New Window'
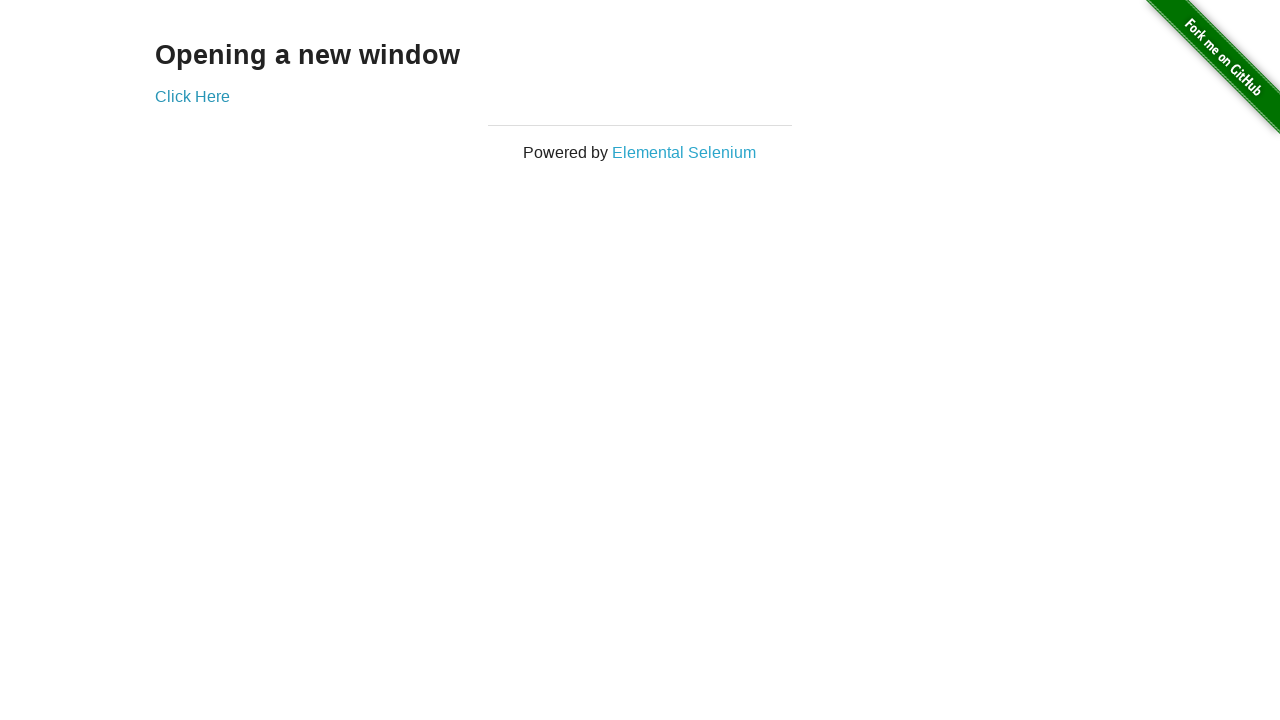

Switched focus back to parent window
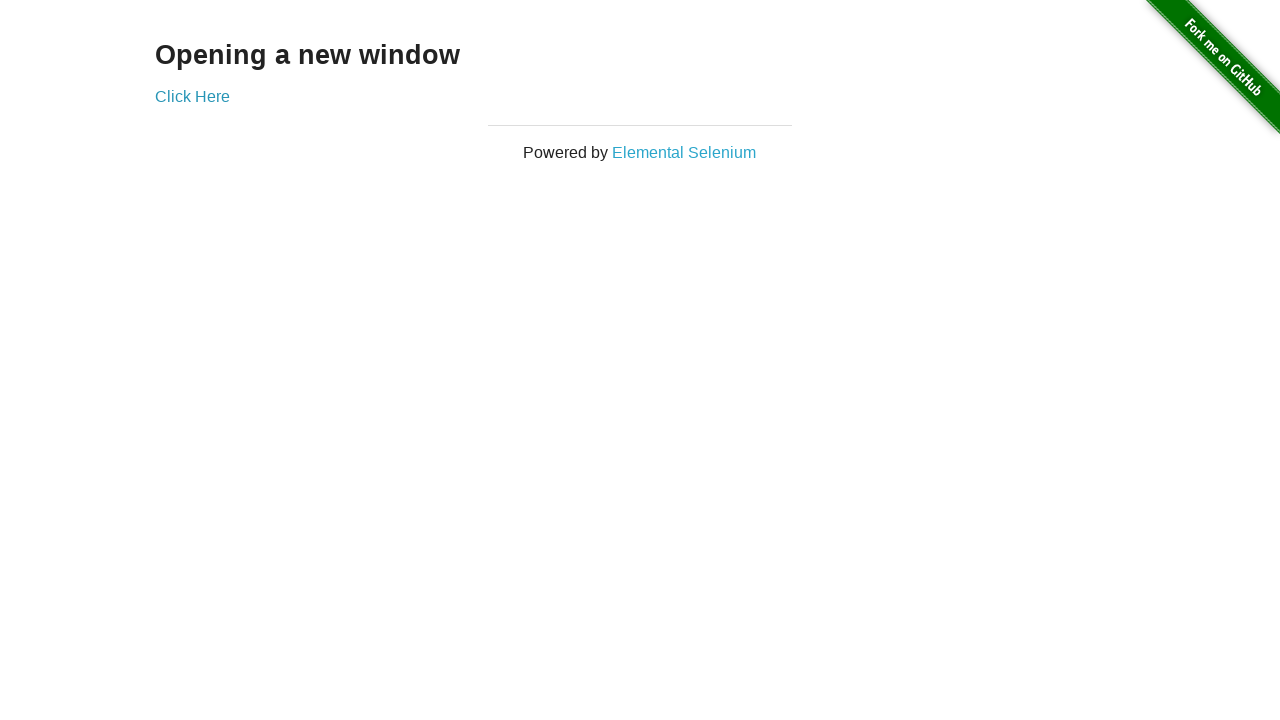

Extracted text content from parent window: 'Opening a new window'
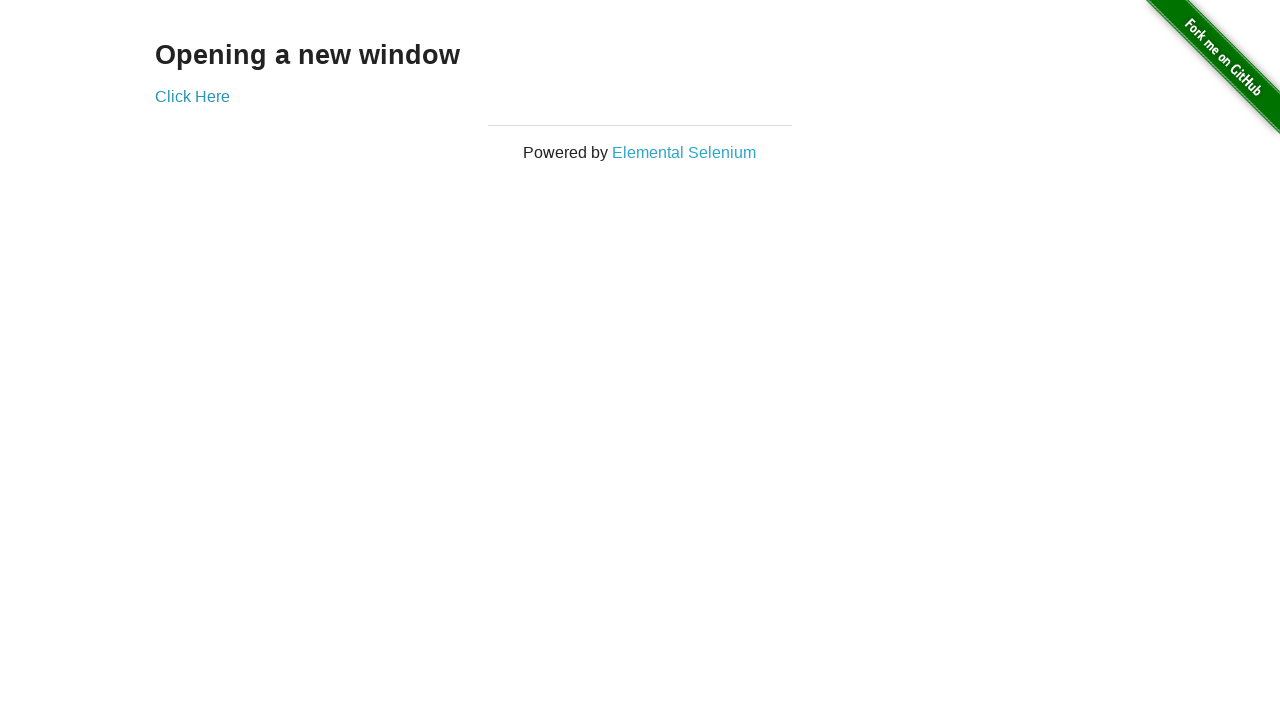

Closed the new window/page
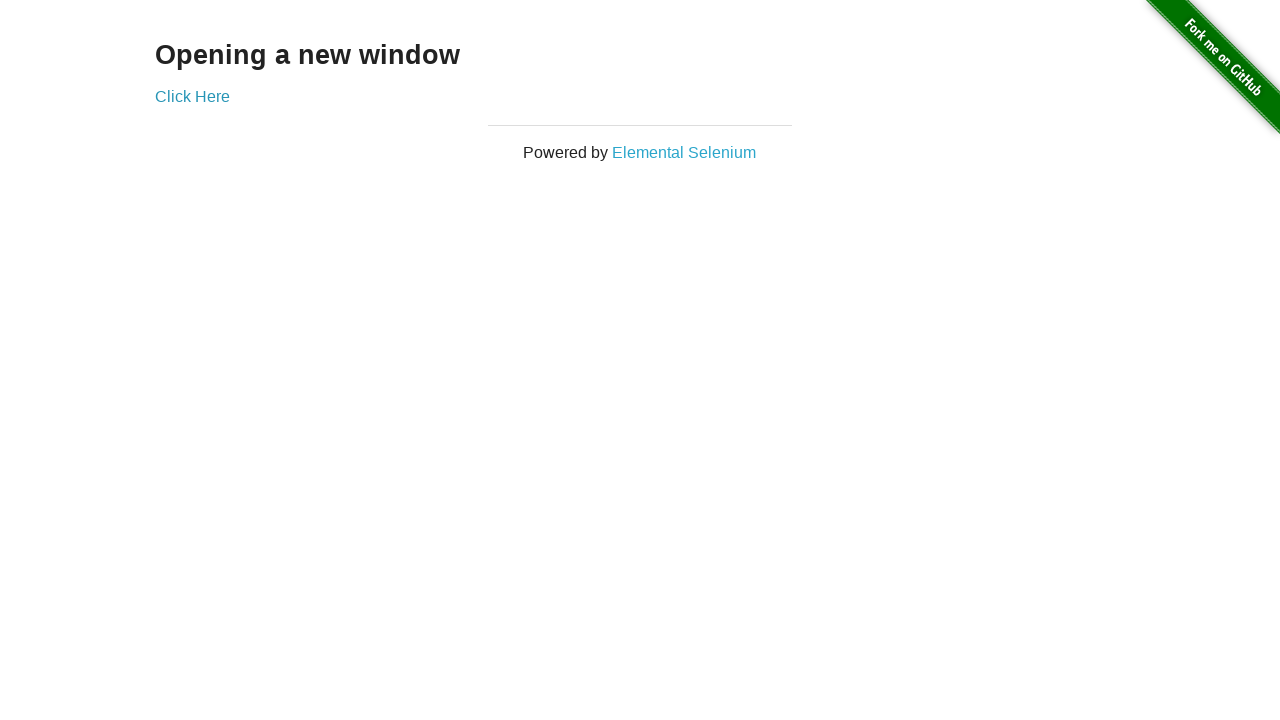

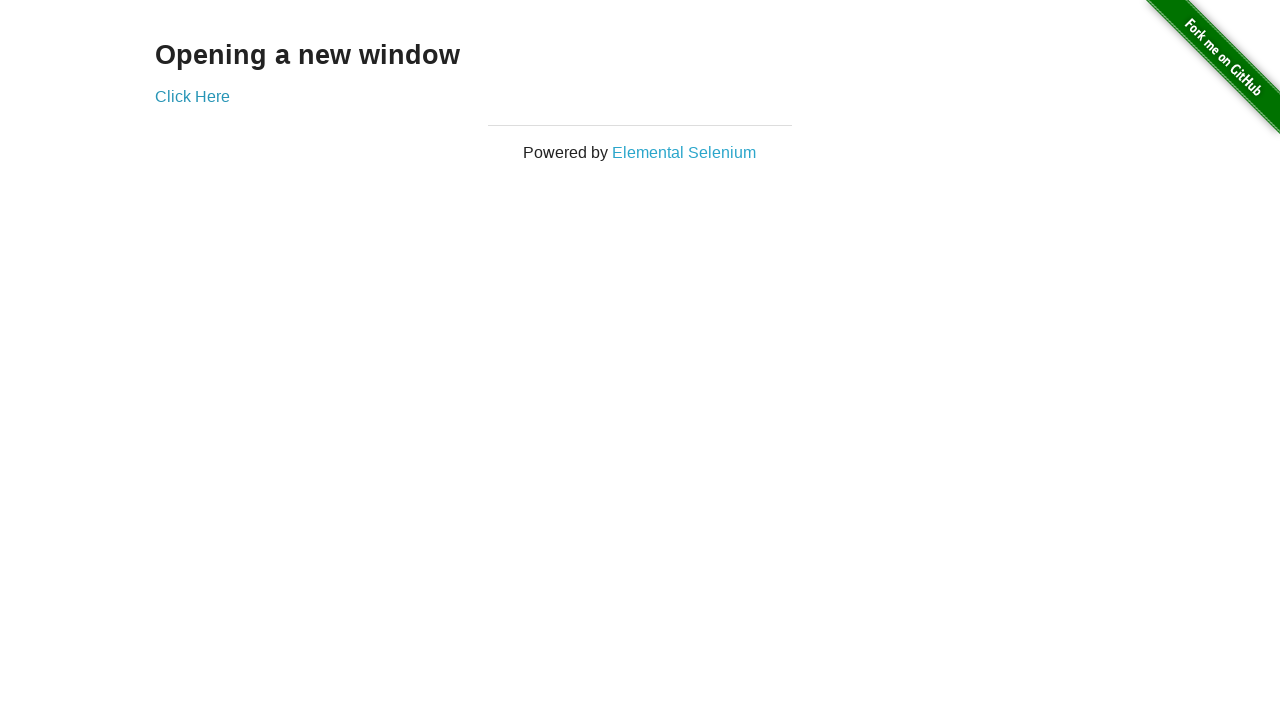